Tests dynamic loading functionality by clicking a start button and waiting for a hidden element to become visible on the page.

Starting URL: https://the-internet.herokuapp.com/dynamic_loading/1

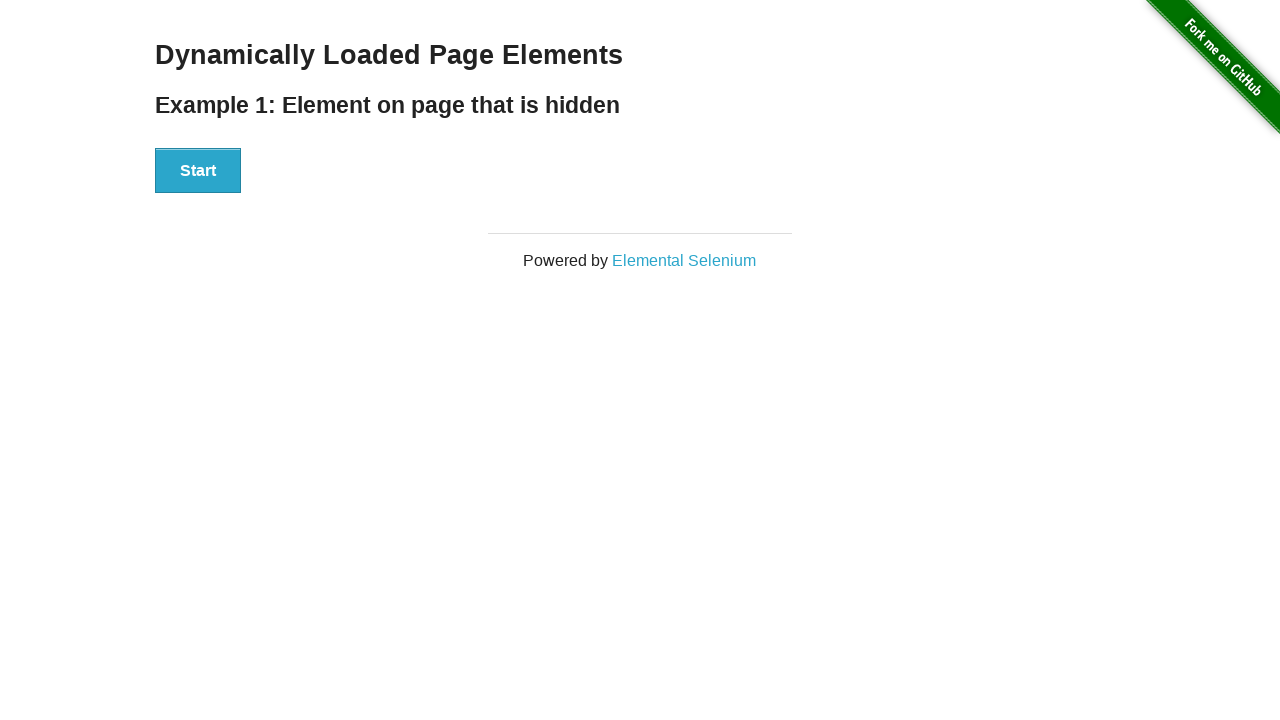

Clicked the Start button to trigger dynamic loading at (198, 171) on #start button
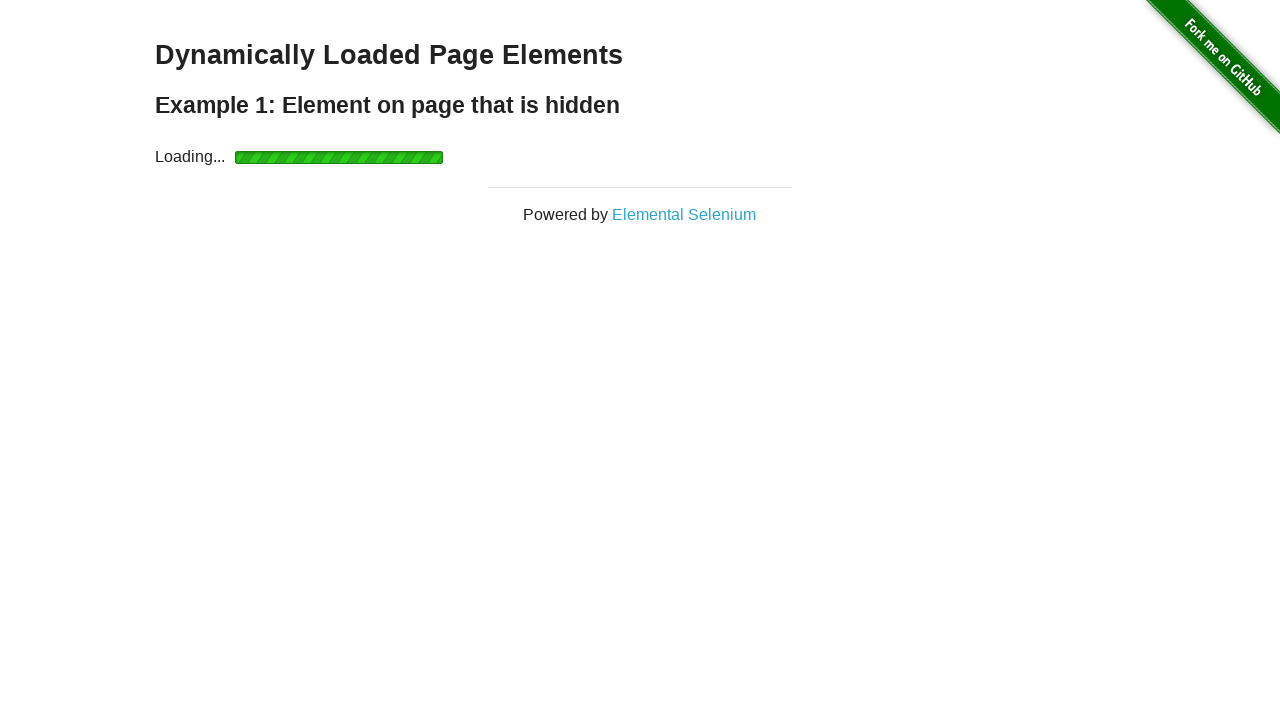

Waited for finish element with h4 text to become visible
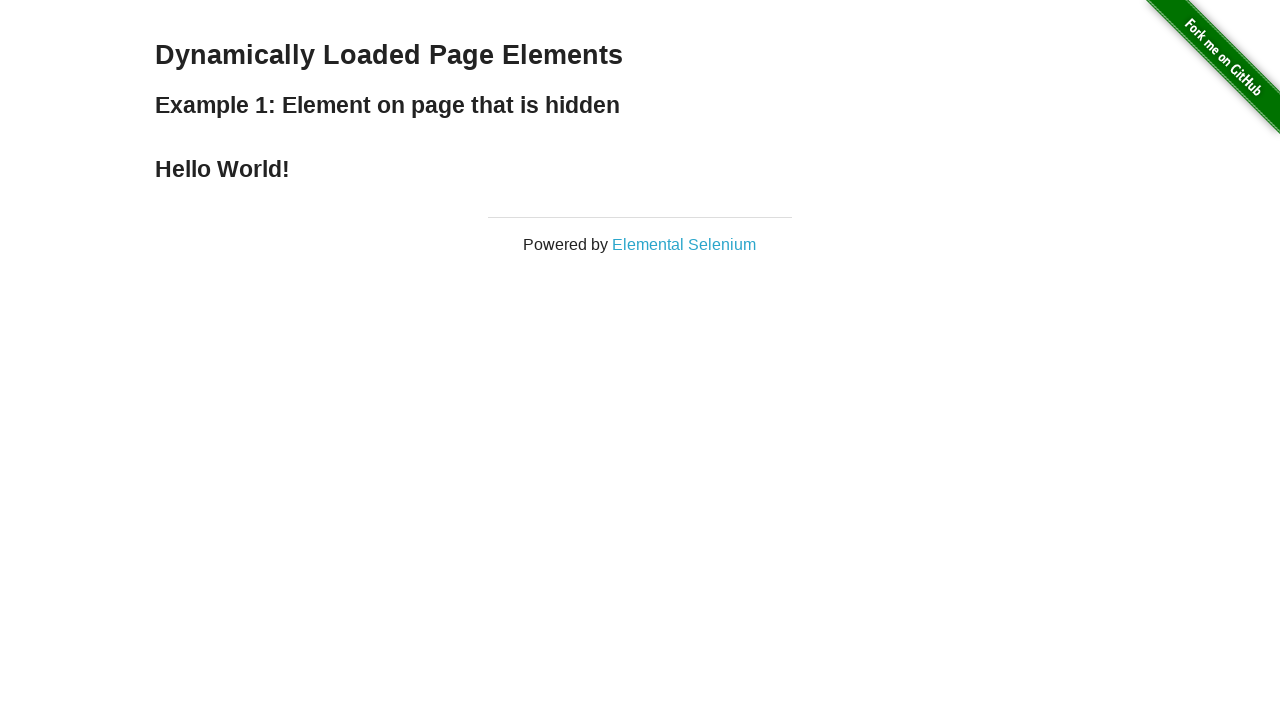

Retrieved finish text content: Hello World!
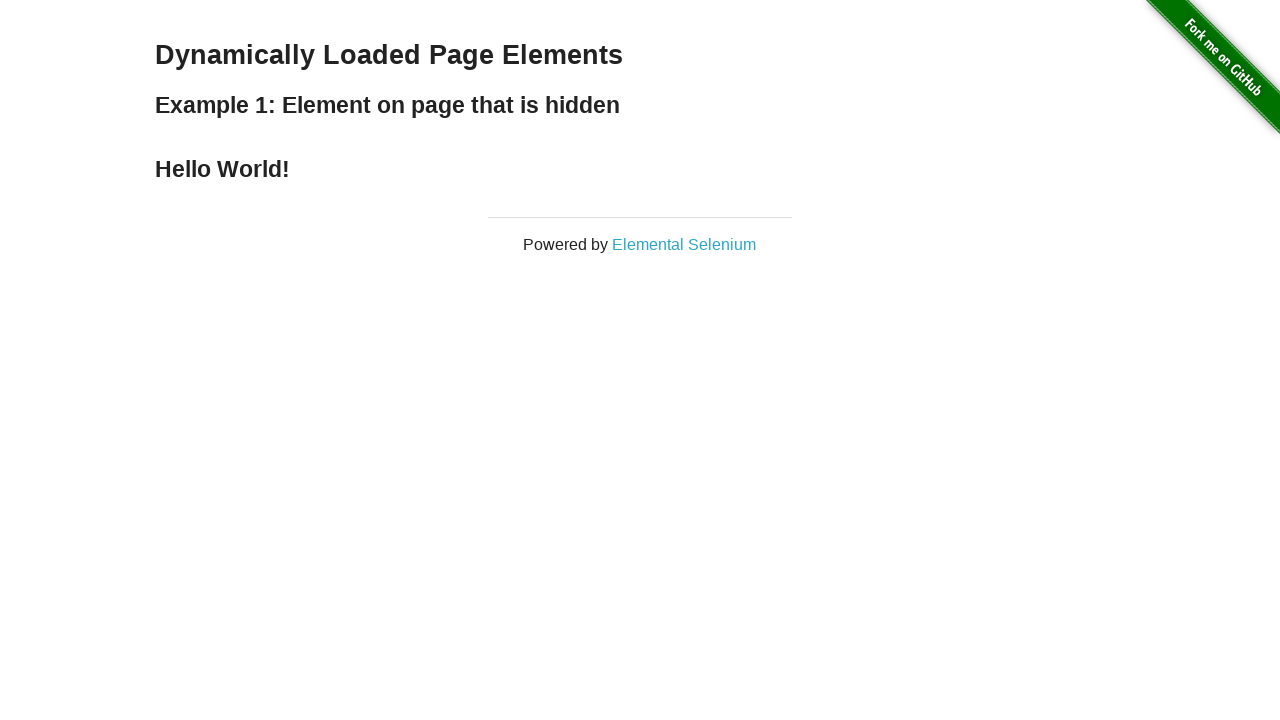

Printed finish text: Hello World!
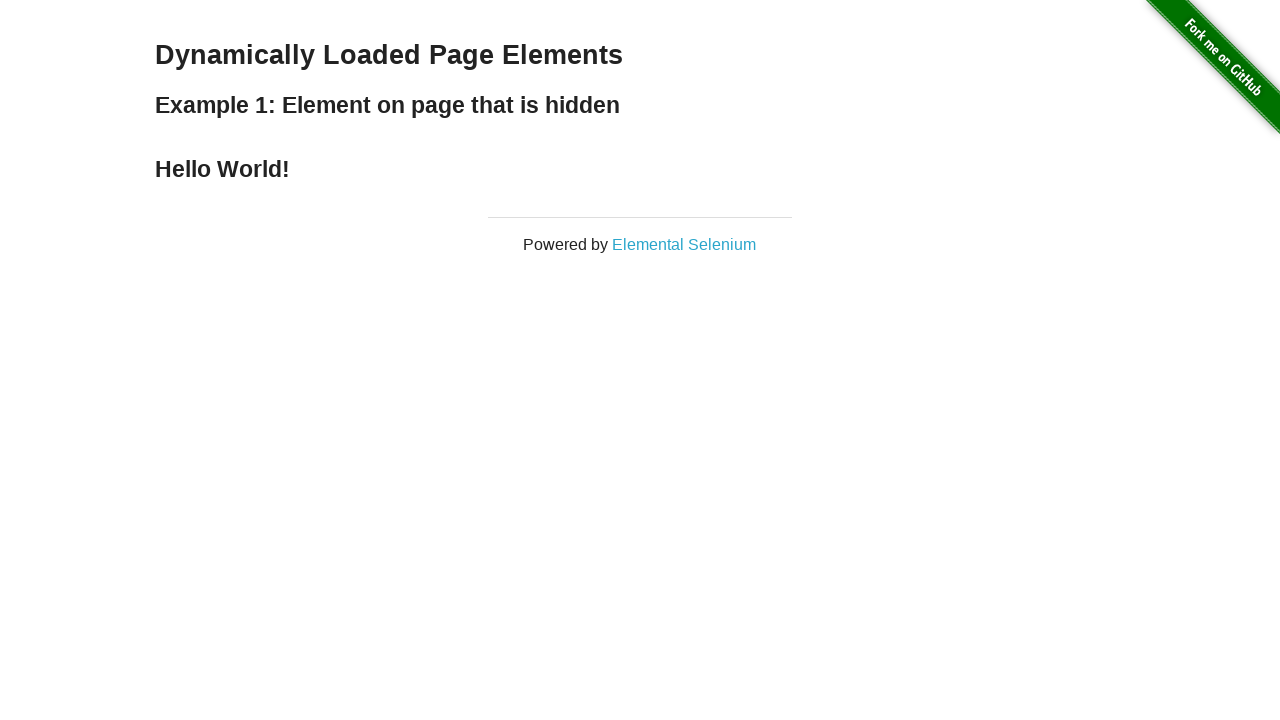

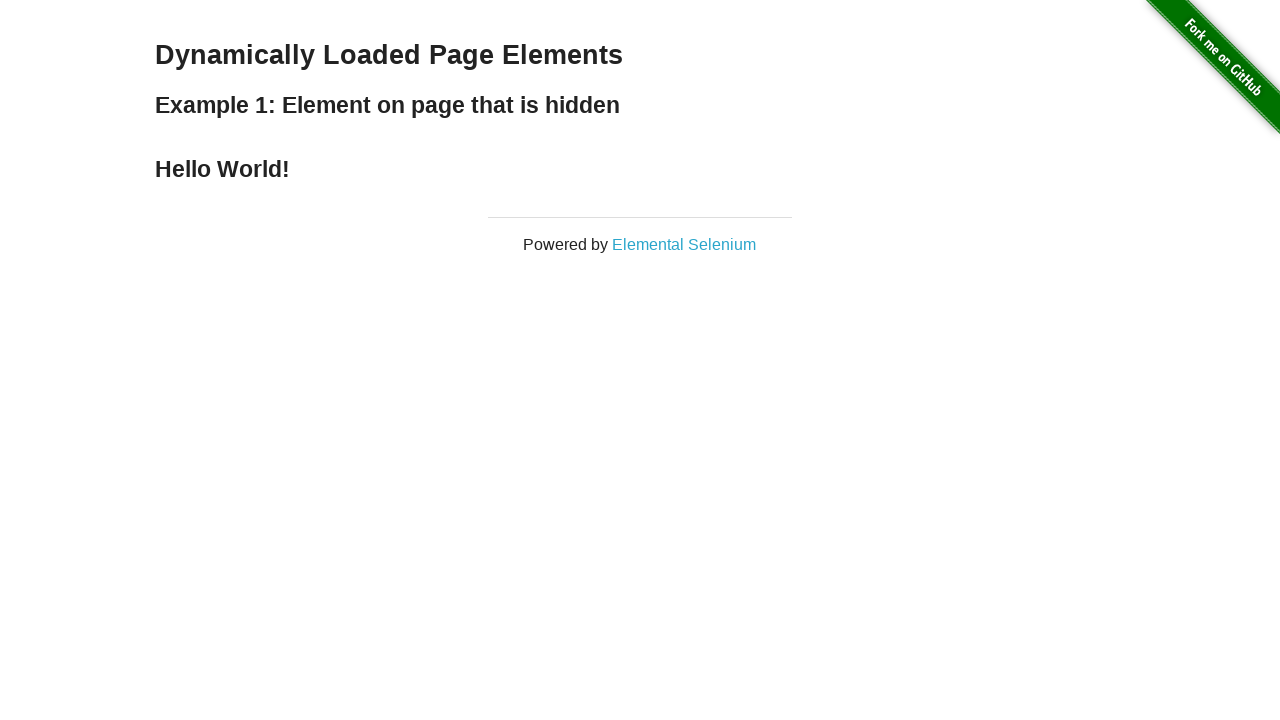